Navigates to a healthcare demo site, clicks the appointment button, and verifies form field attributes

Starting URL: https://katalon-demo-cura.herokuapp.com/

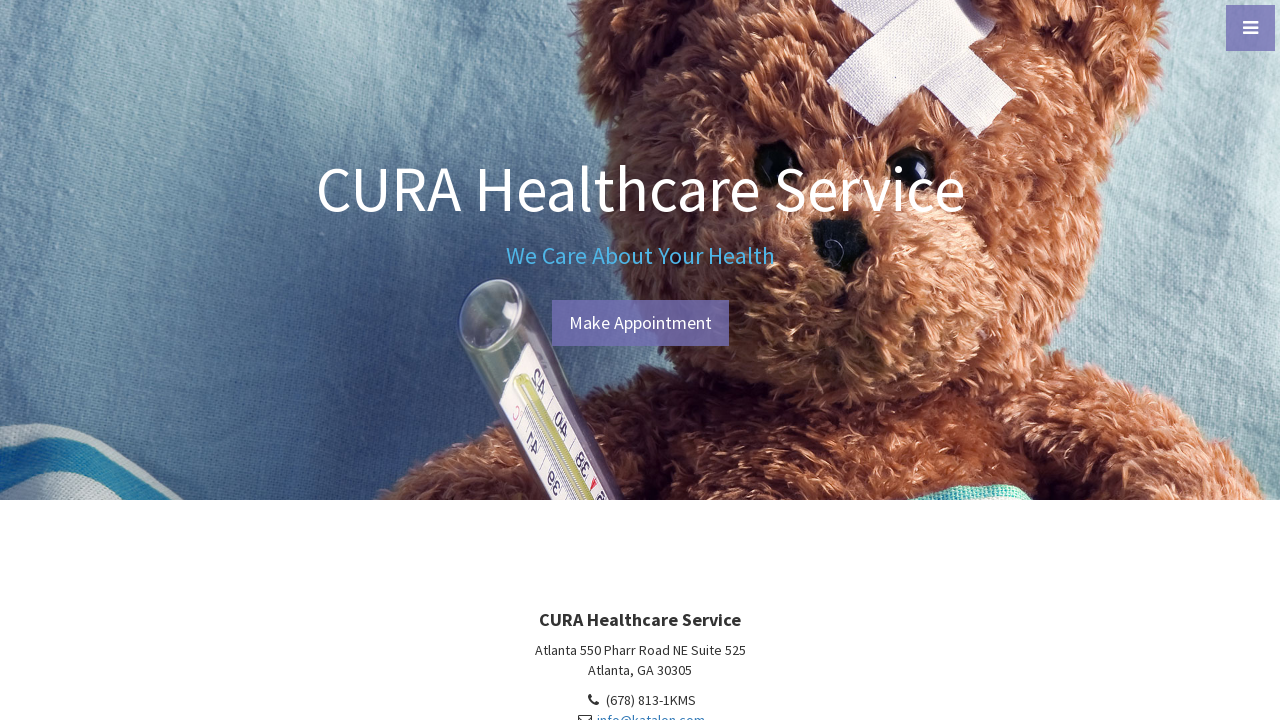

Clicked the make appointment button at (640, 323) on #btn-make-appointment
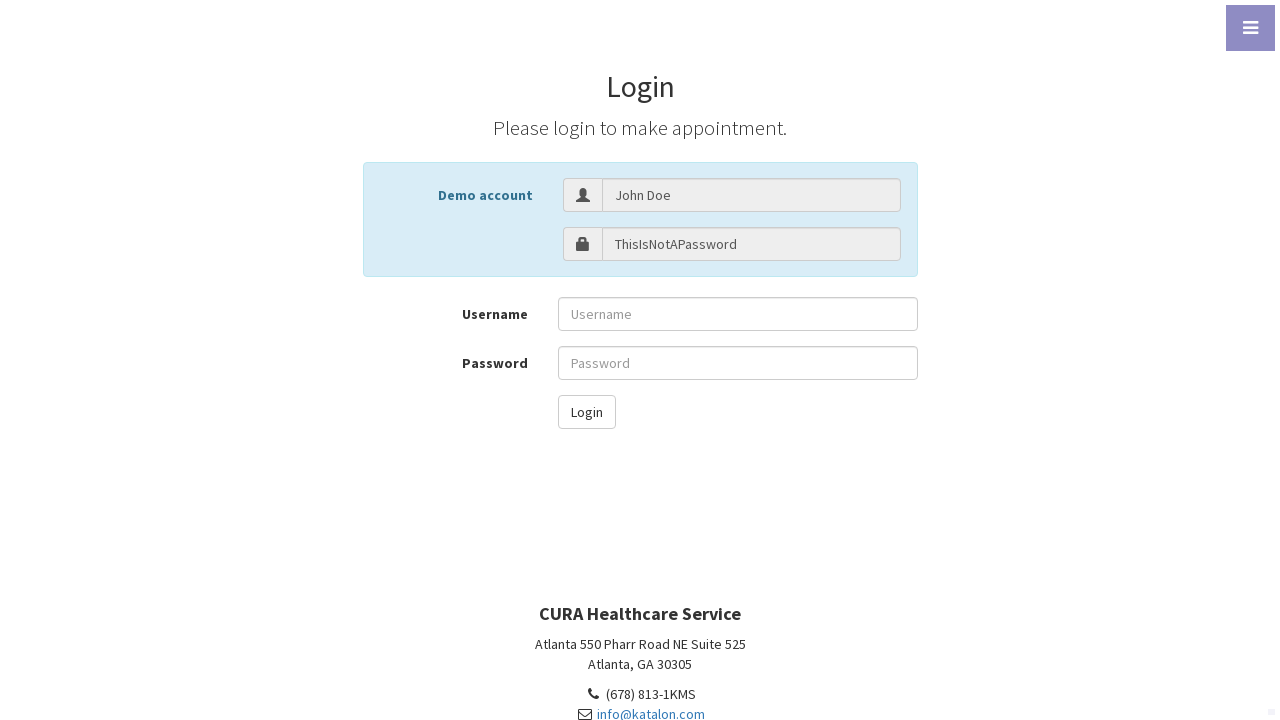

Waited for form to load and verified input field with 'John Doe' value is present
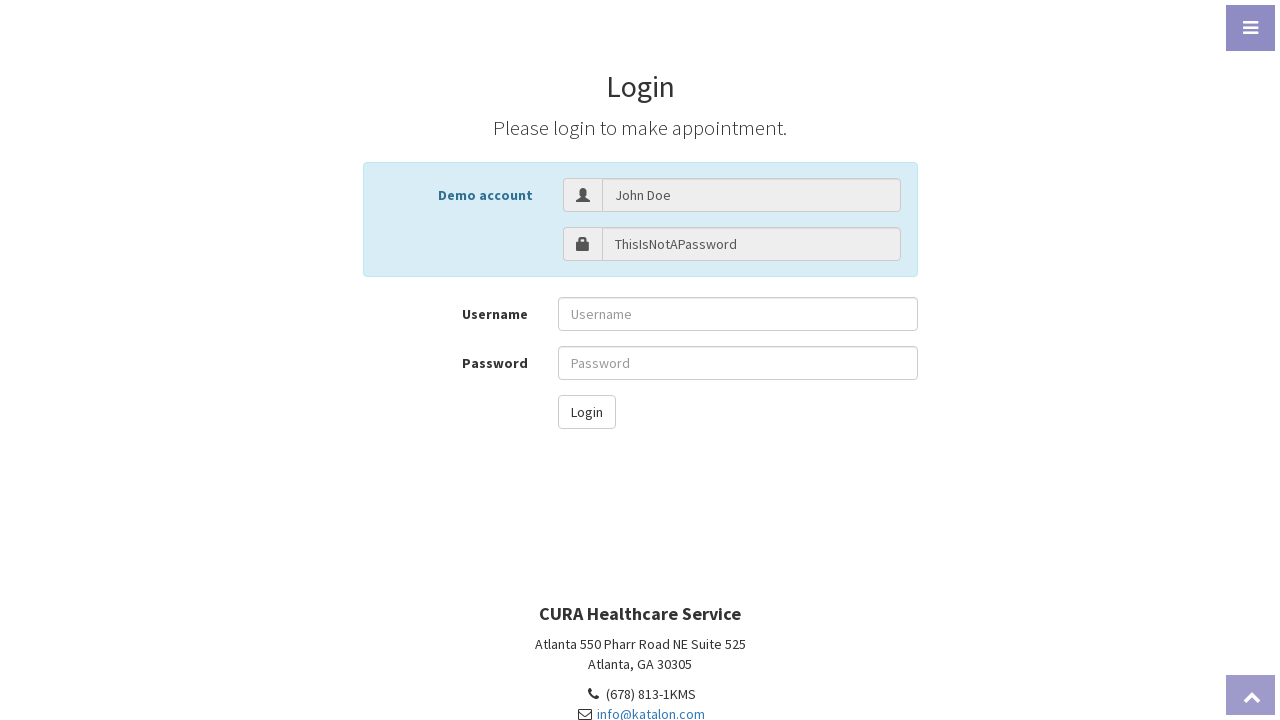

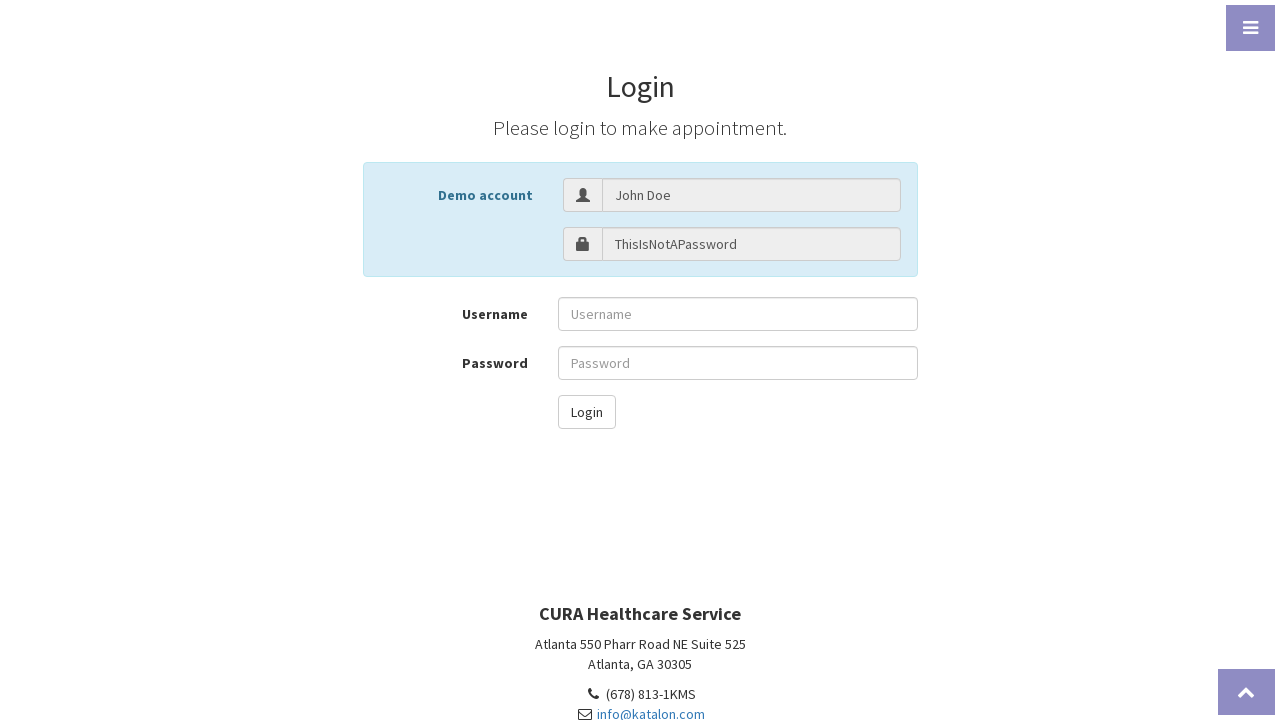